Demonstrates right-click (context click) functionality by performing a right-click action on the login button element on the OrangeHRM demo page.

Starting URL: https://opensource-demo.orangehrmlive.com/

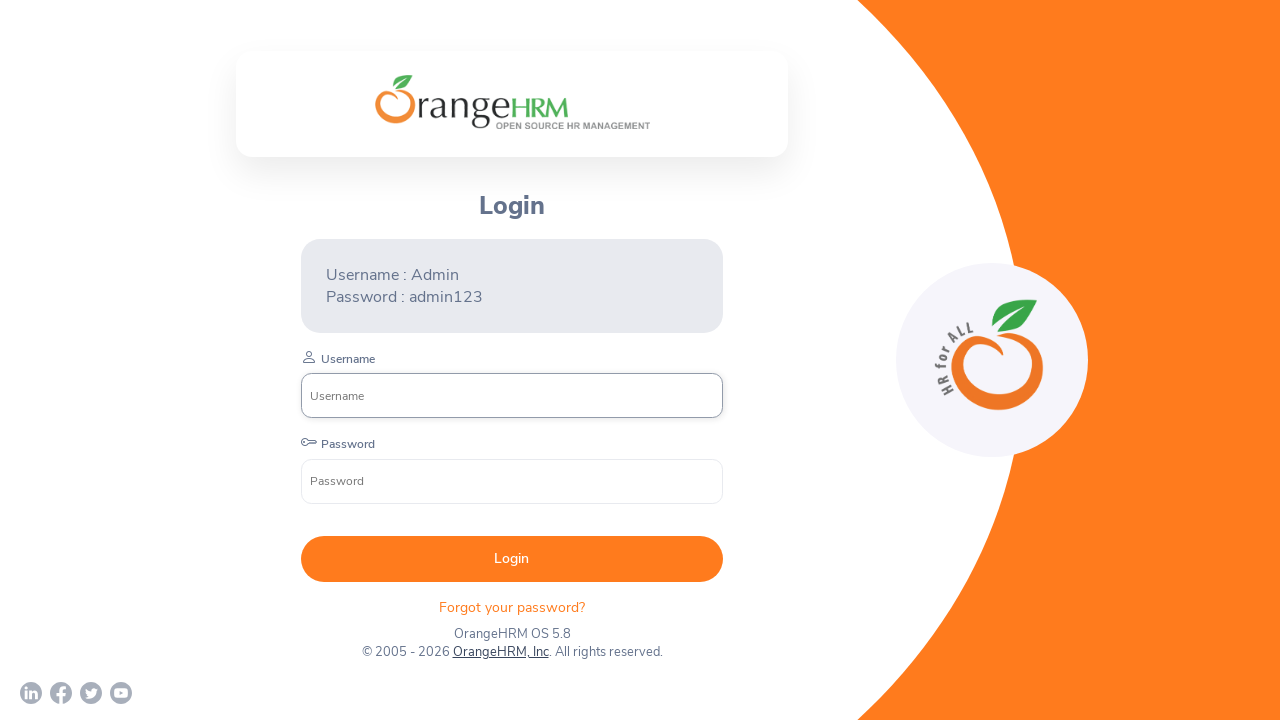

Waited for login button to be visible
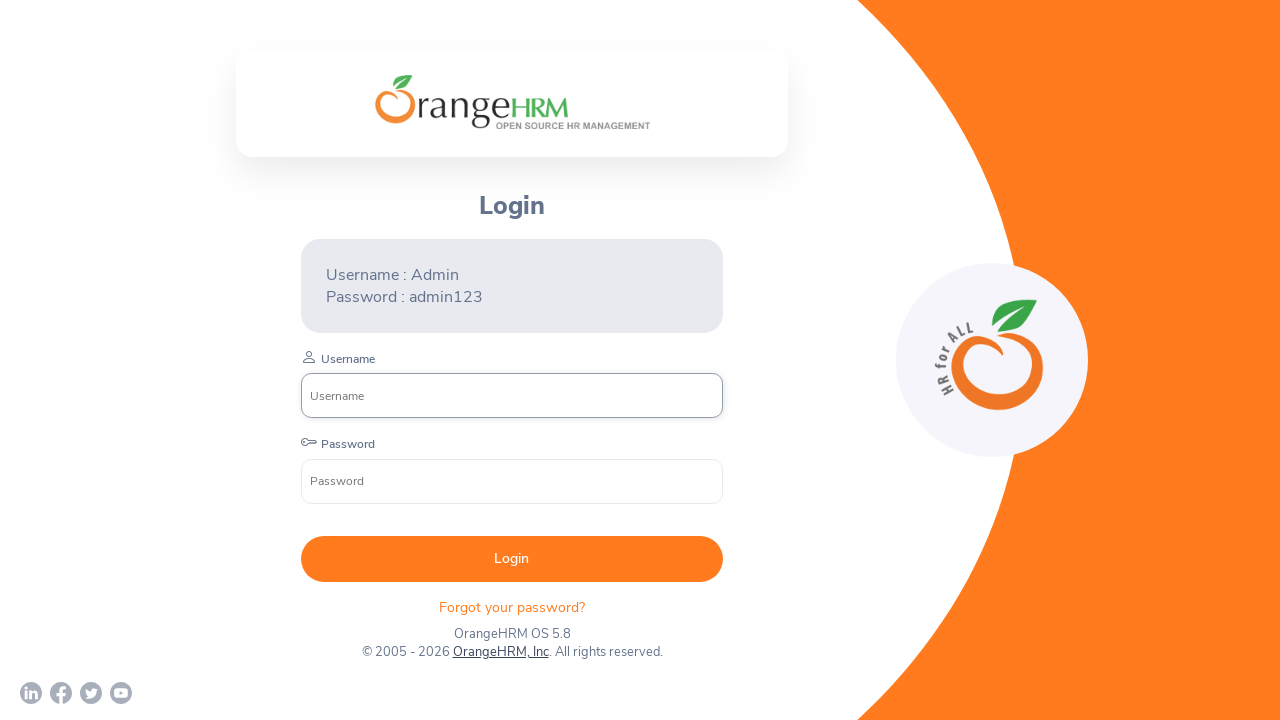

Located the login button element
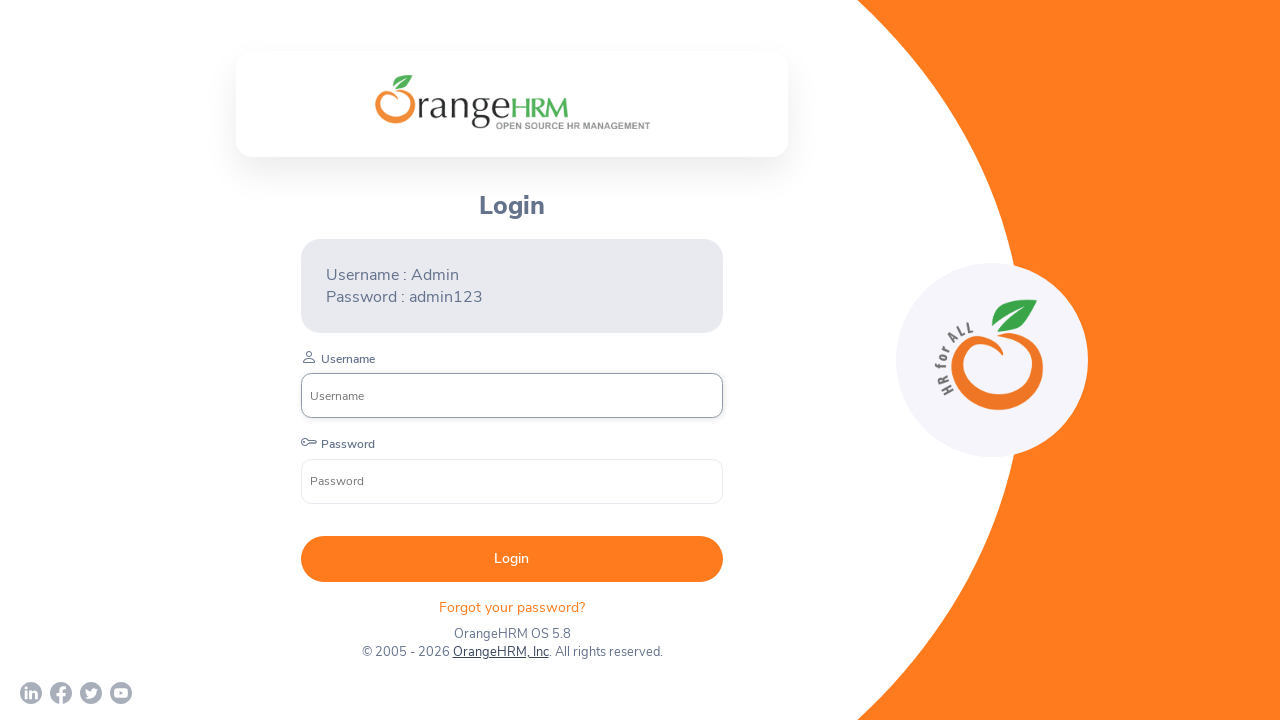

Performed right-click (context click) action on login button at (512, 559) on button[type='submit']
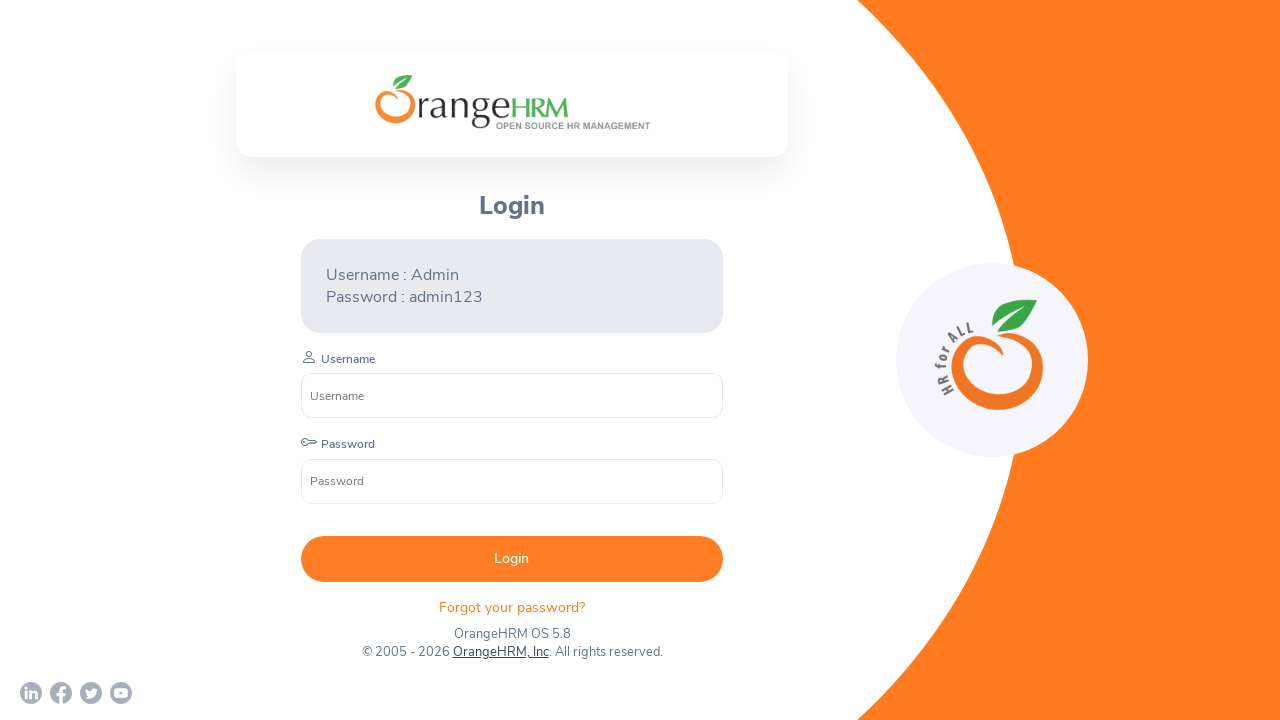

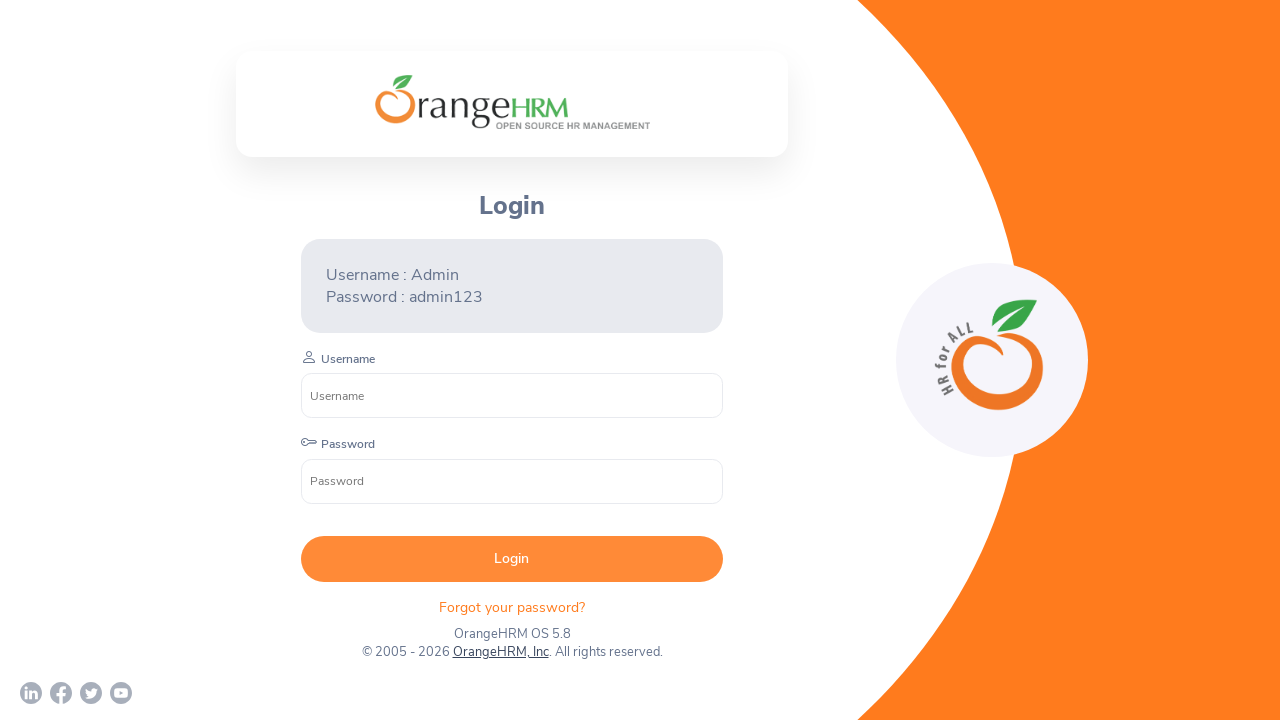